Tests the jQuery UI resizable widget by dragging the resize handle to change the element's dimensions

Starting URL: https://jqueryui.com/resizable/

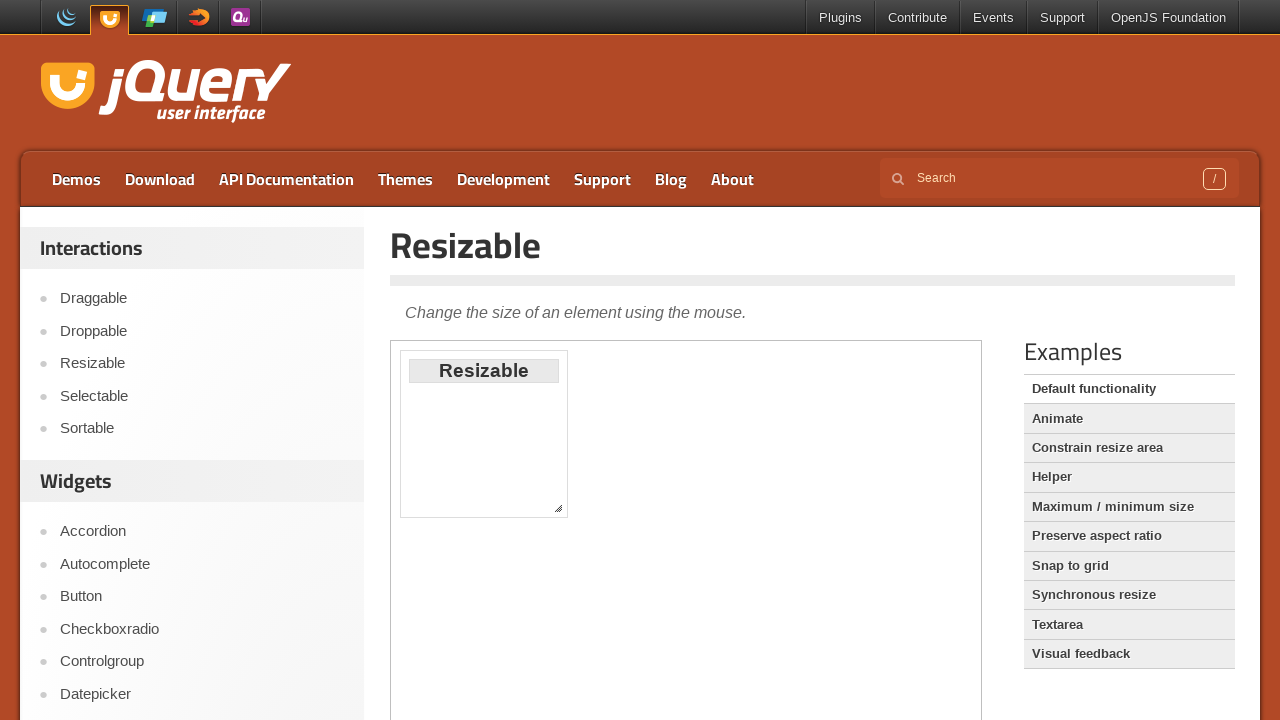

Located the iframe containing the resizable demo
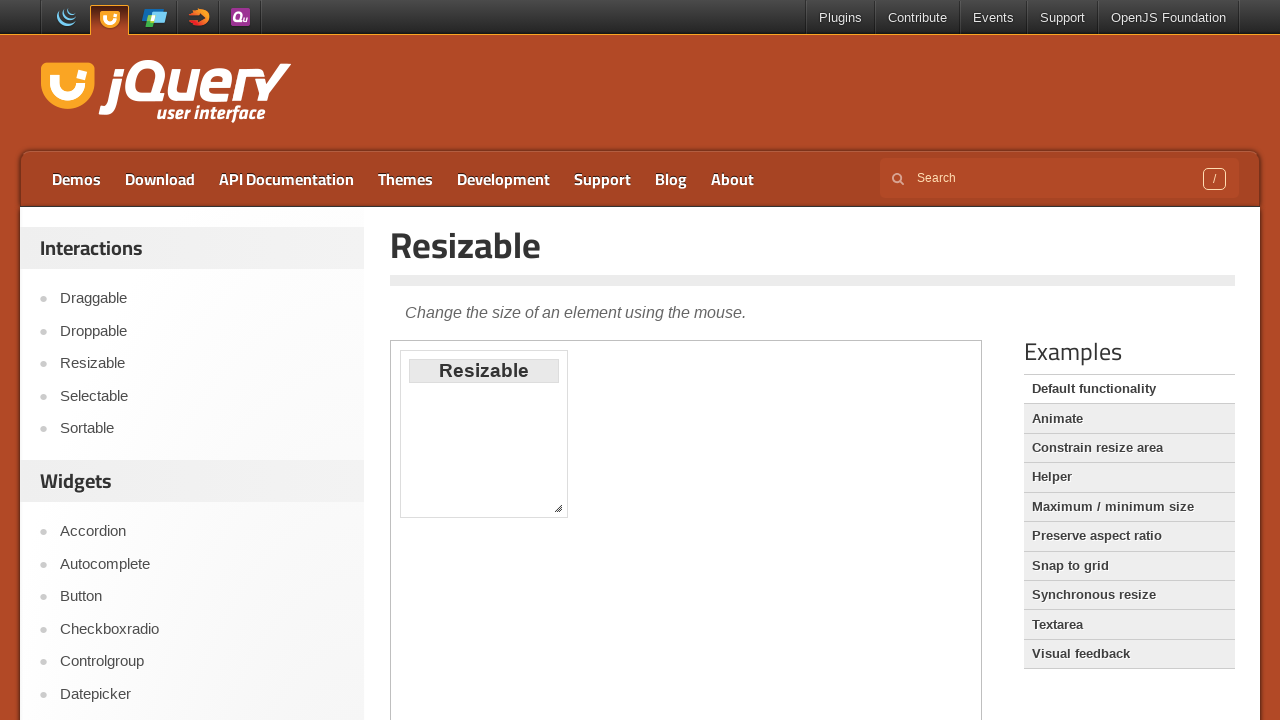

Located the resizable element with ID 'resizable'
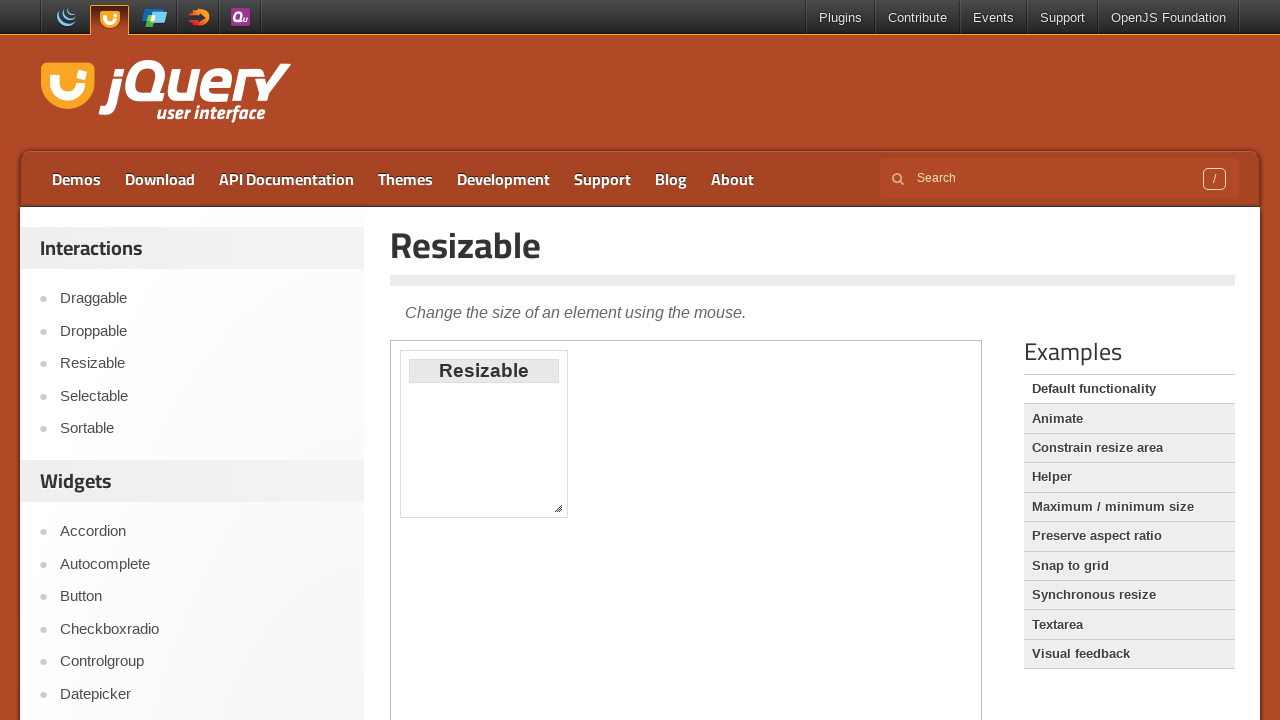

Located the resize handle at the bottom-right corner of the resizable element
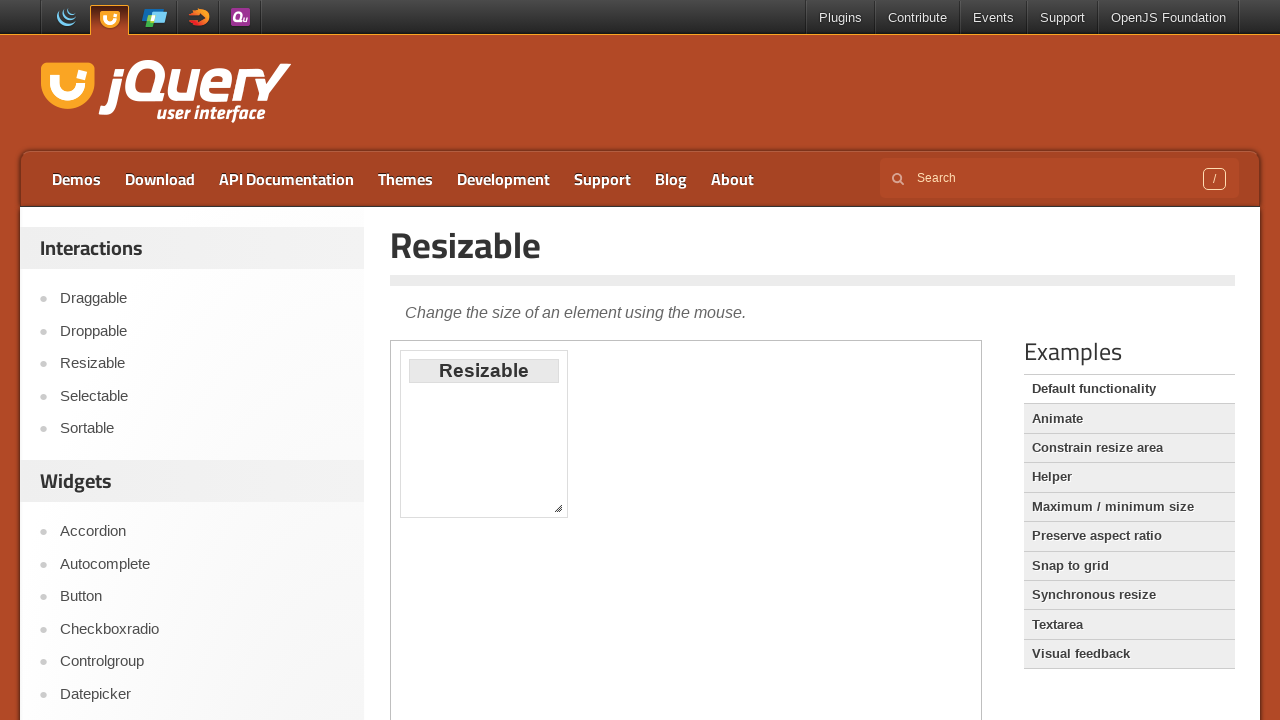

Dragged the resize handle 100px right and 150px down to resize the element at (650, 650)
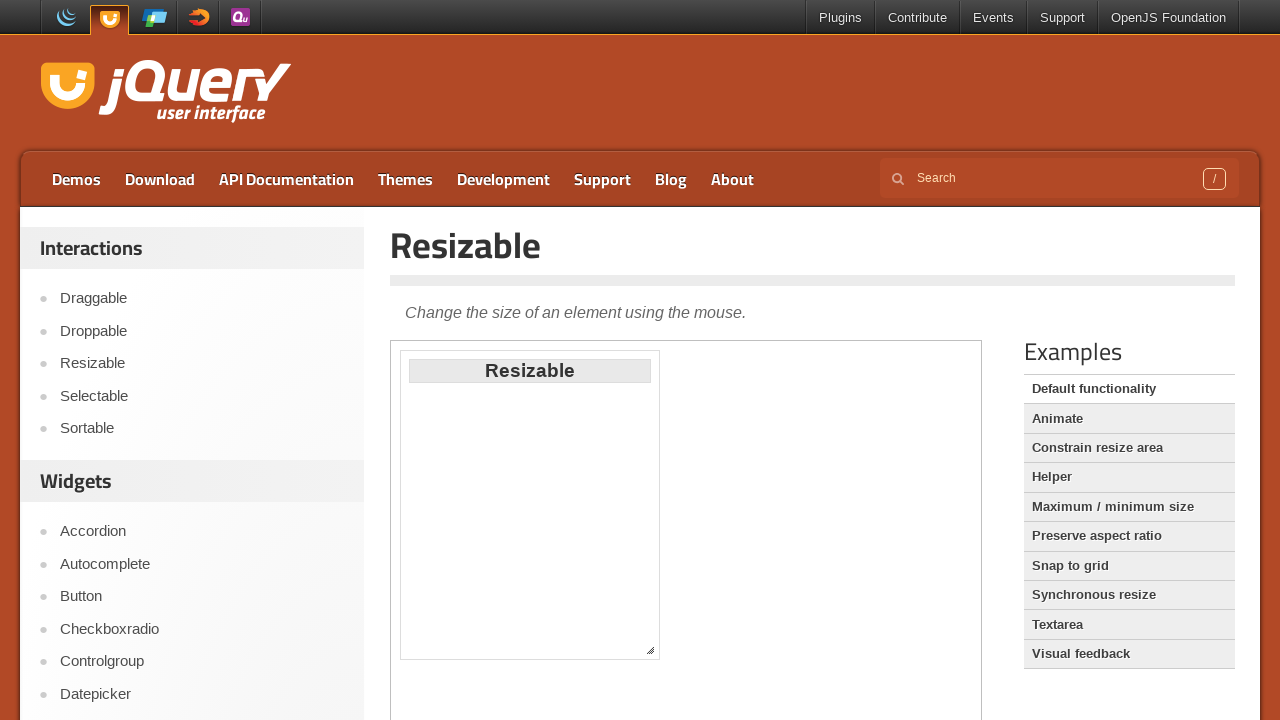

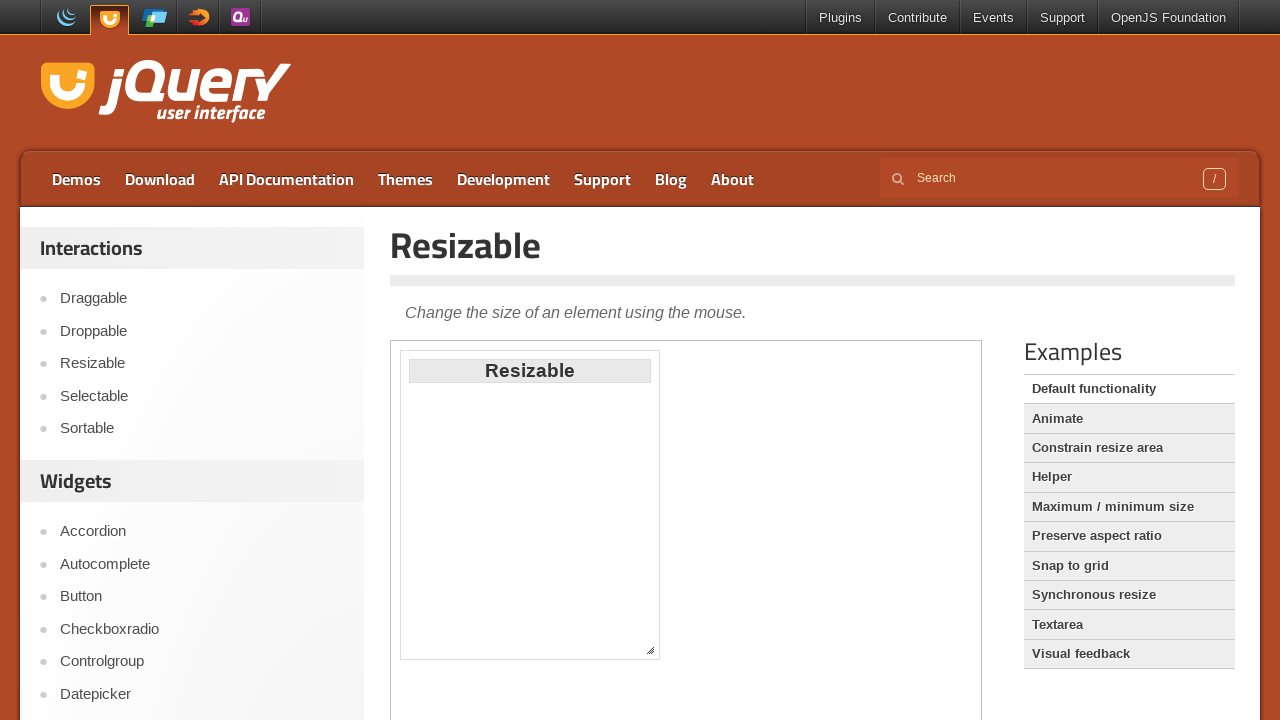